Navigates to the home page and verifies the header, description text, and menu are displayed correctly

Starting URL: https://kristinek.github.io/site

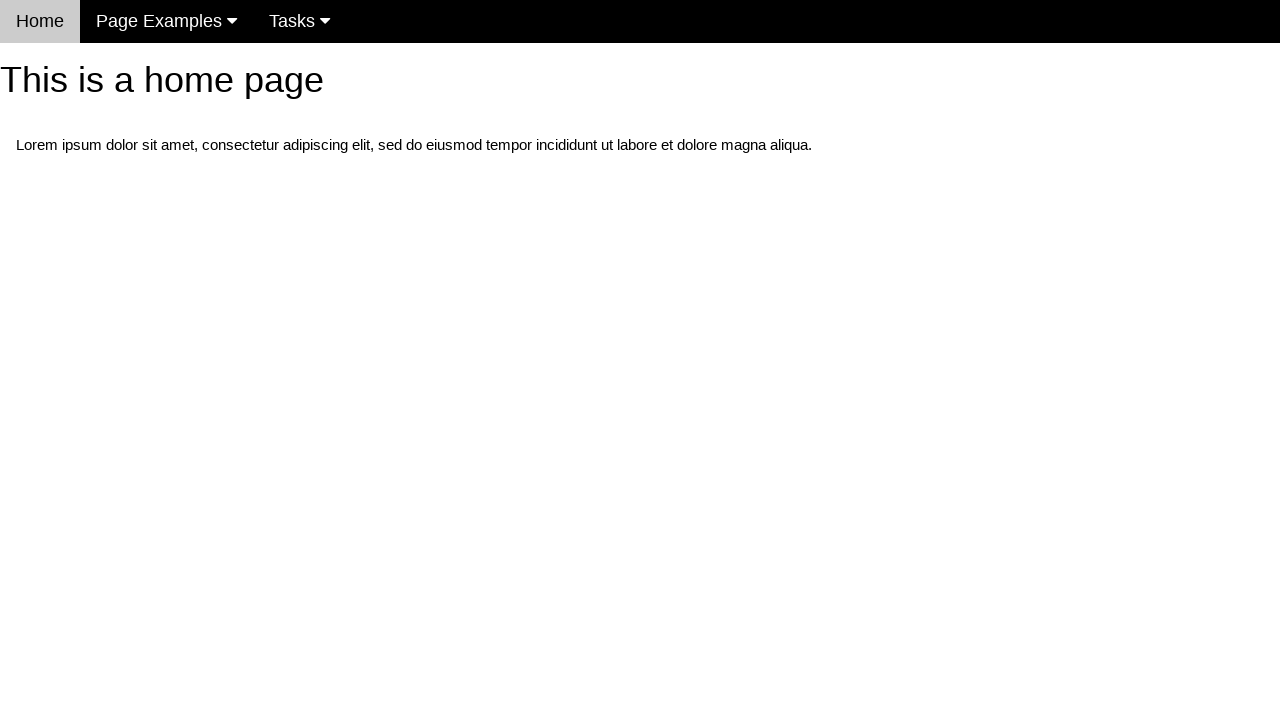

Navigated to home page at https://kristinek.github.io/site
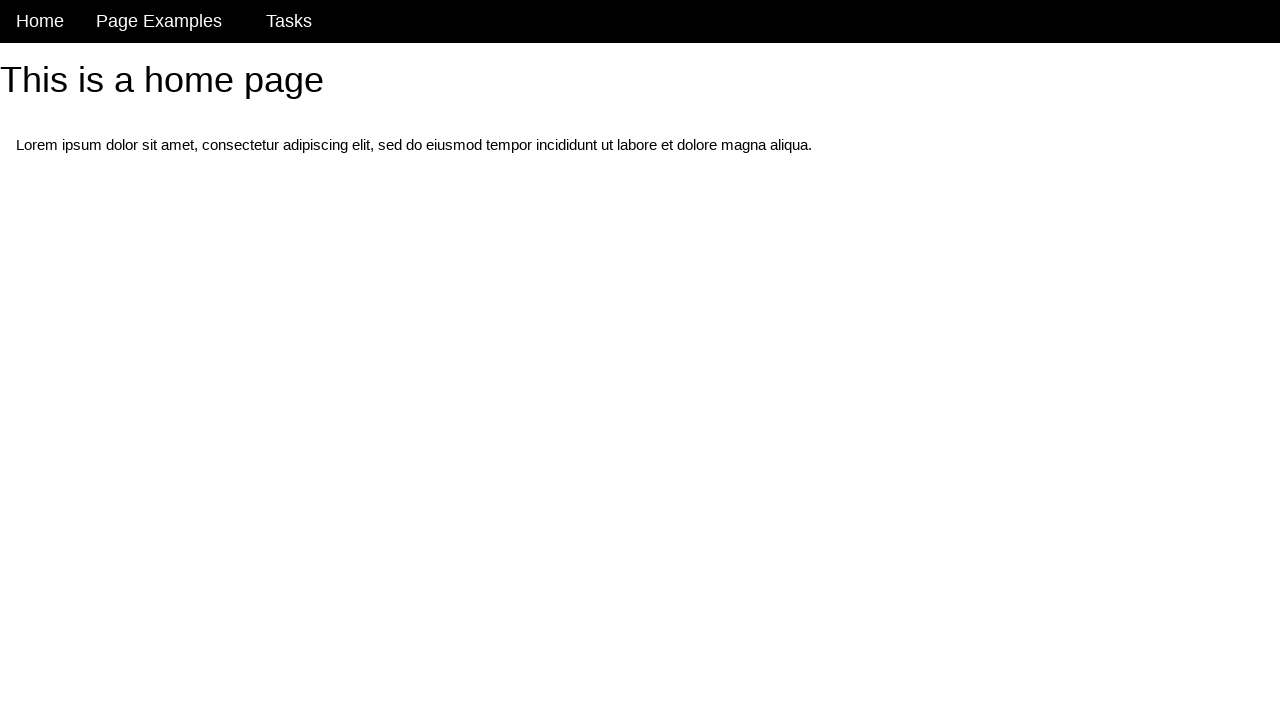

Located h1 header element
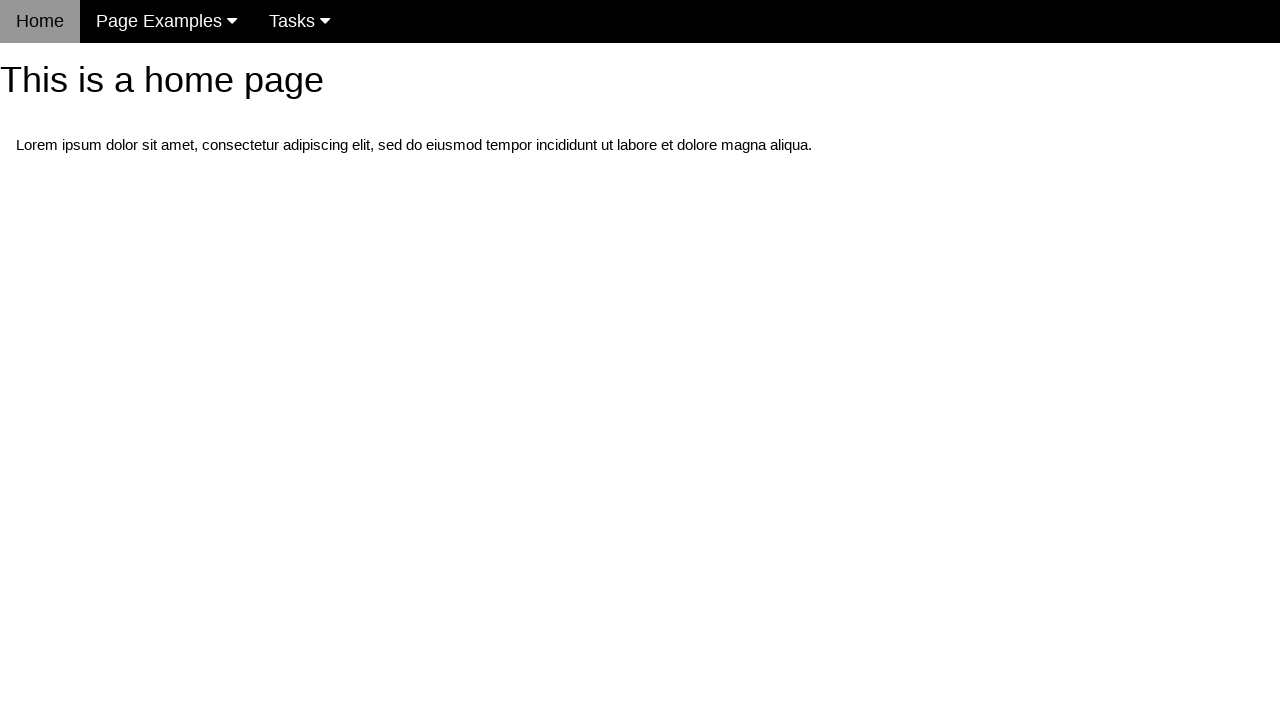

Verified header text is 'This is a home page'
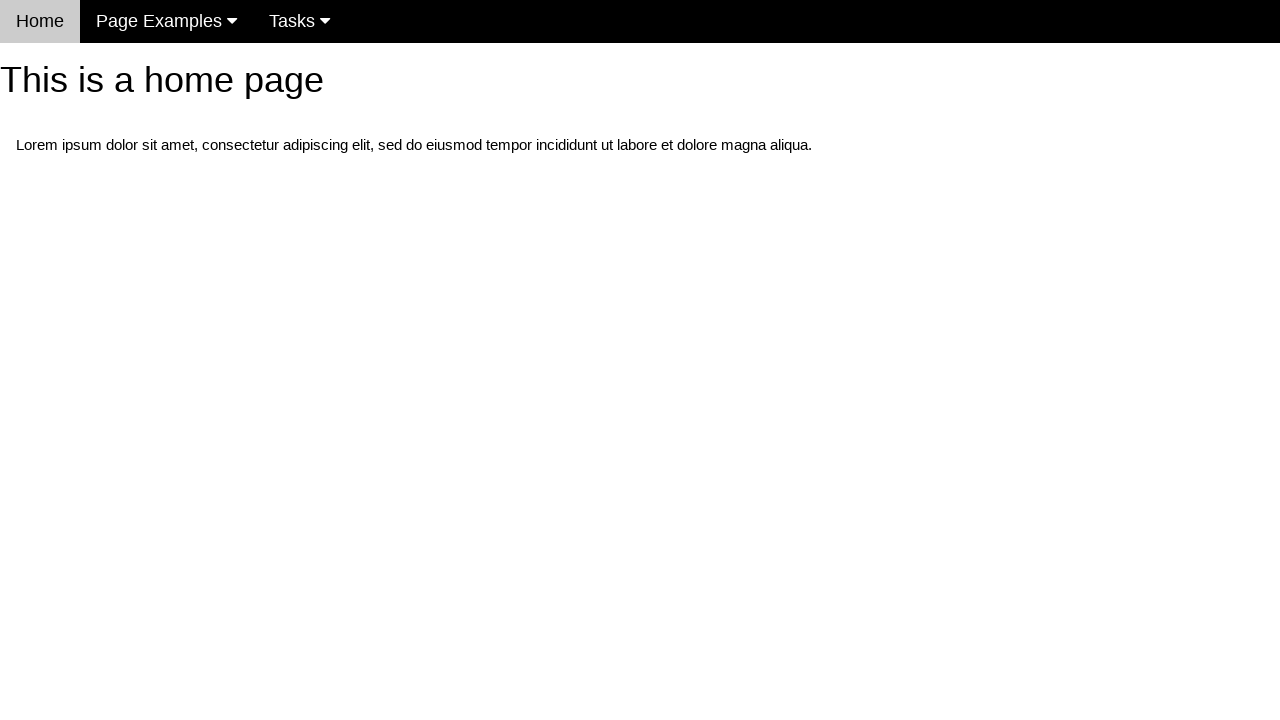

Located first paragraph element
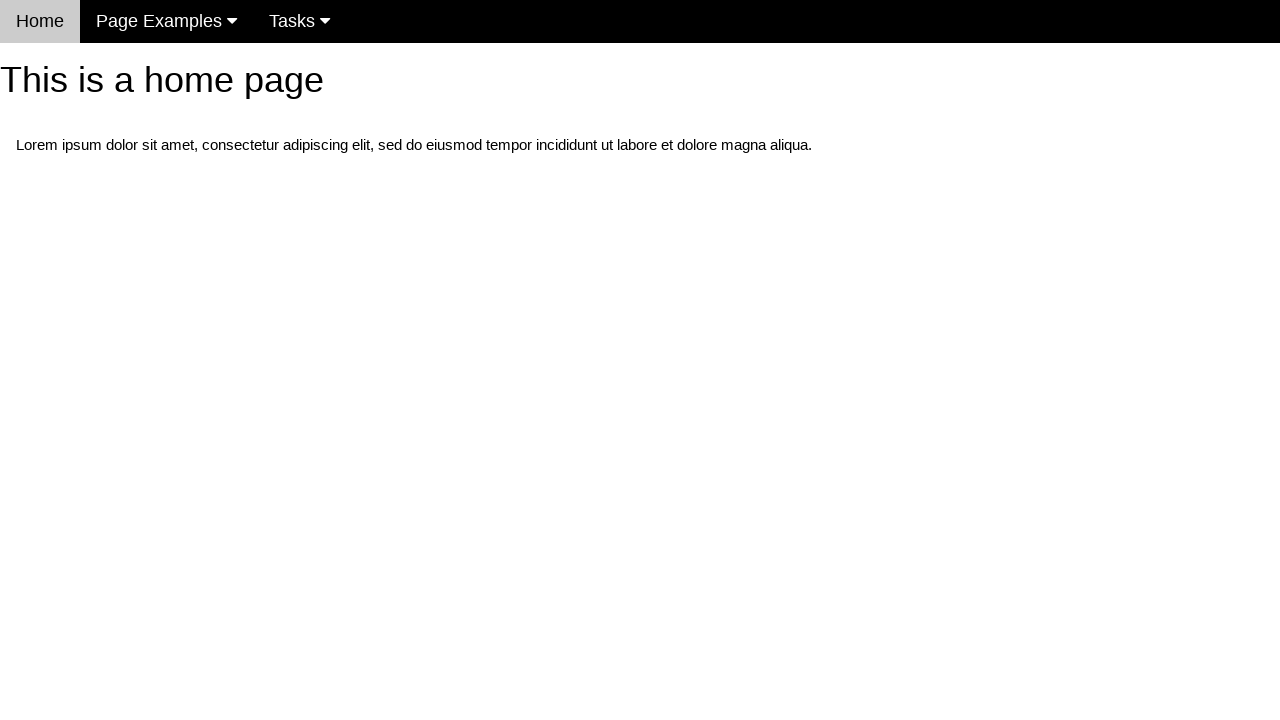

Verified description text matches expected Lorem ipsum content
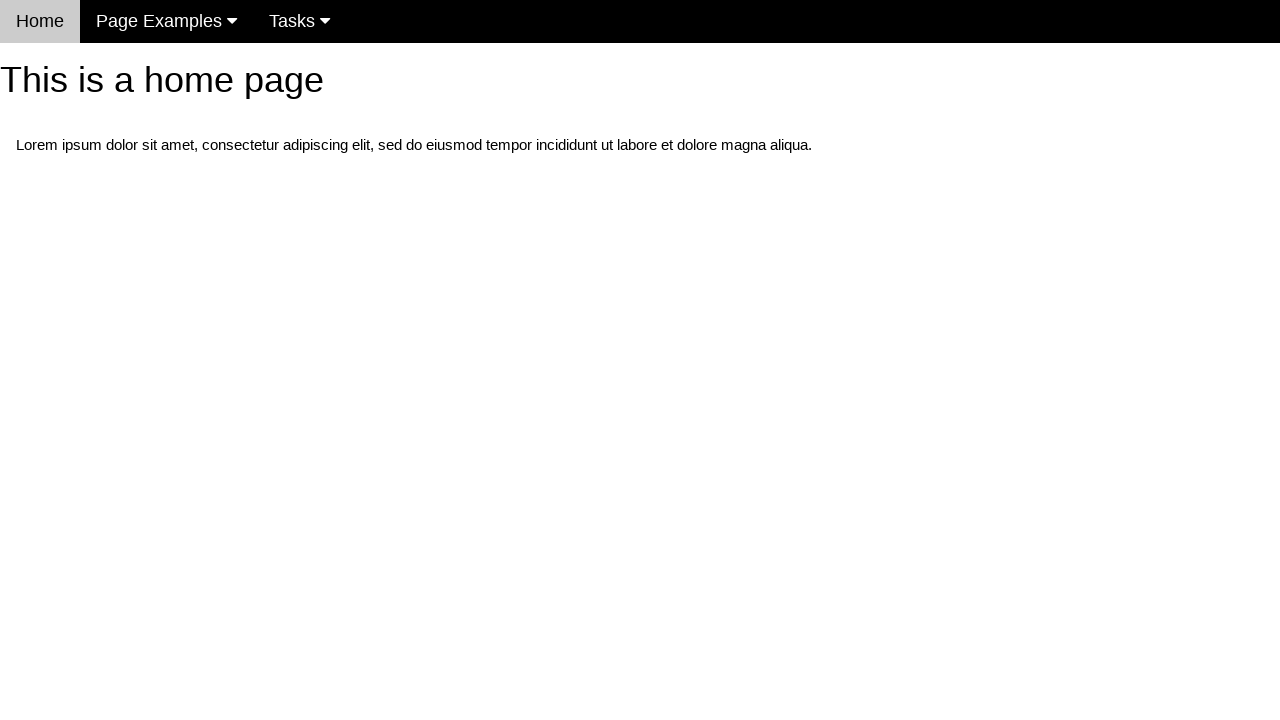

Located navigation menu element with class w3-navbar
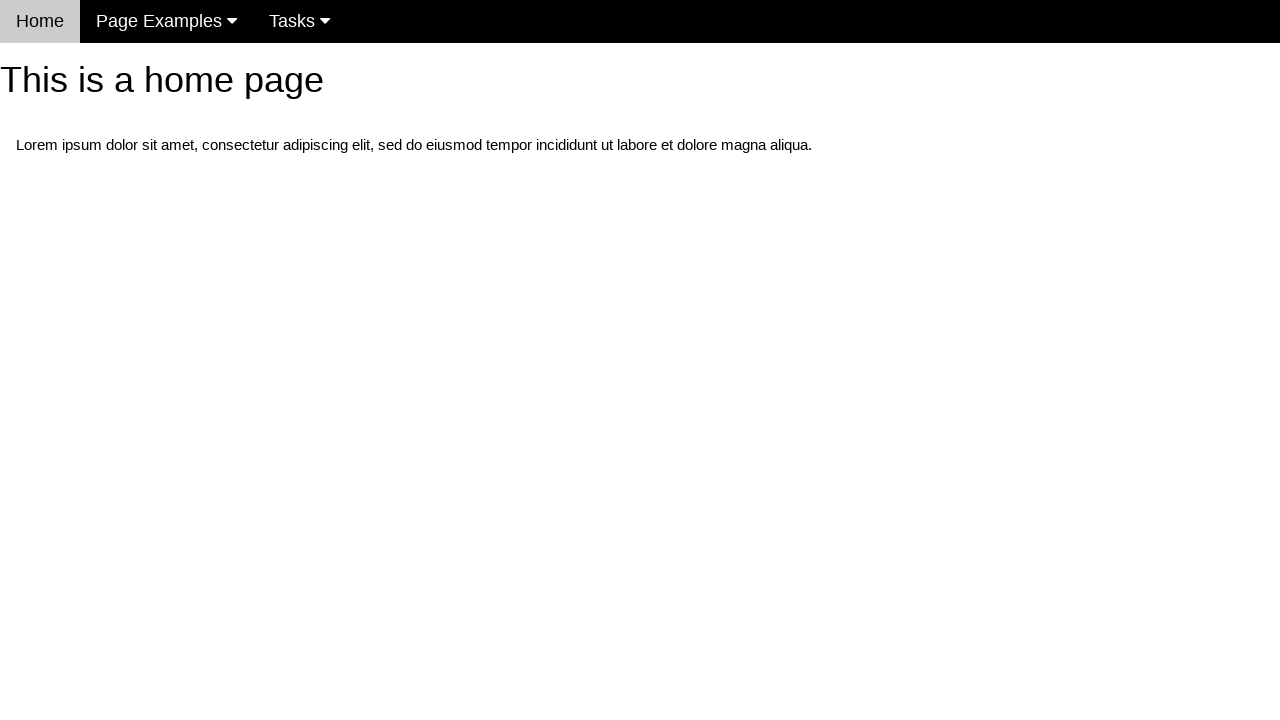

Verified menu is visible on the page
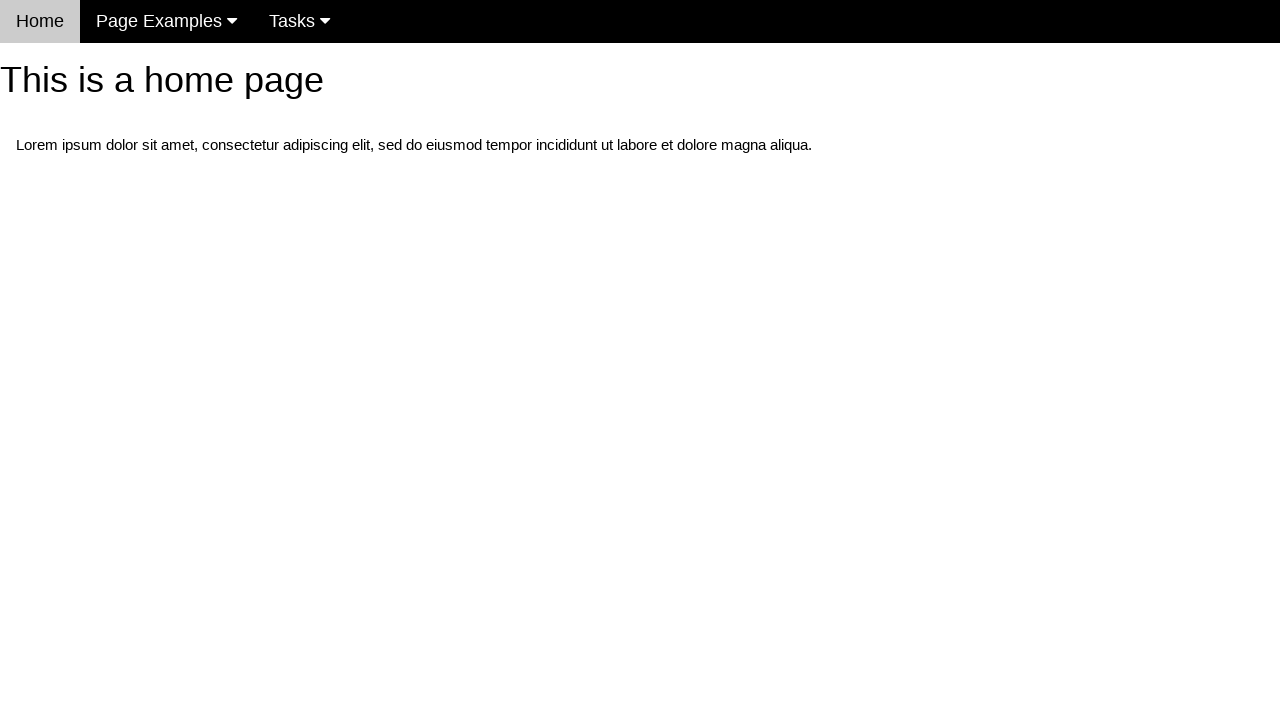

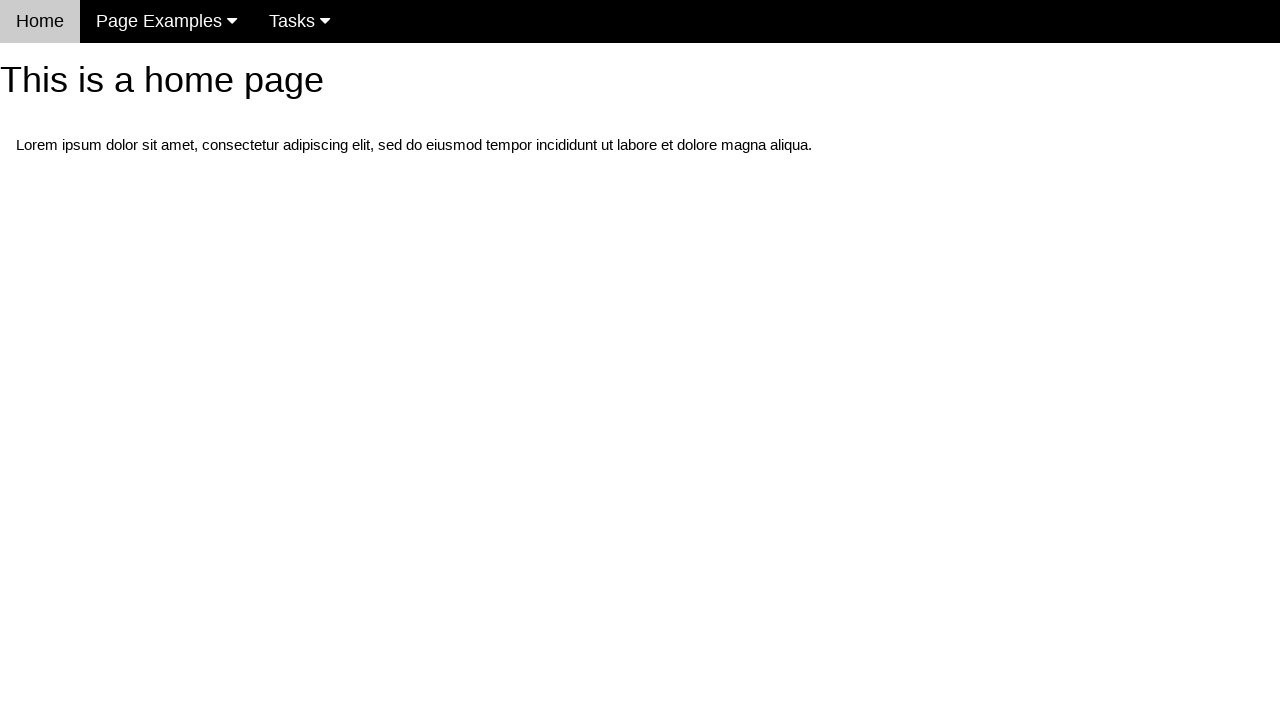